Tests resizing an element without any size restrictions by dragging the resize handle and verifying the element grows freely.

Starting URL: https://demoqa.com/resizable

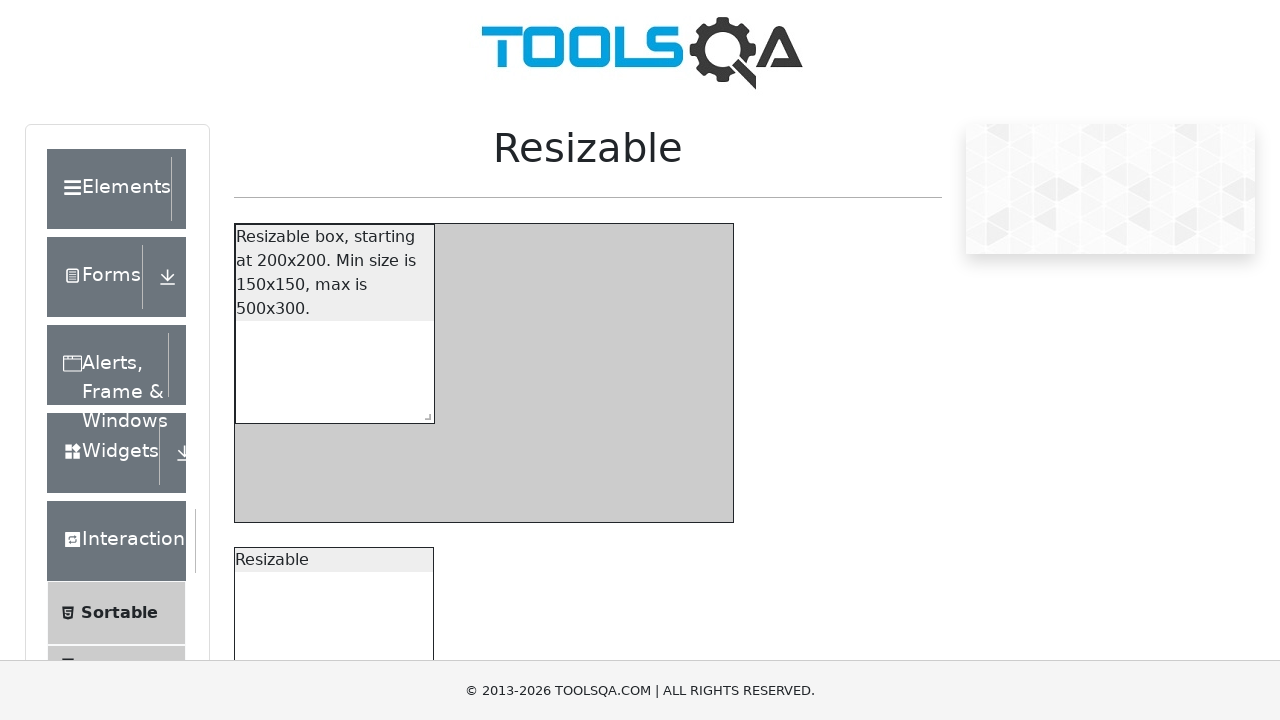

Scrolled down 400px to view the unrestricted resizable element
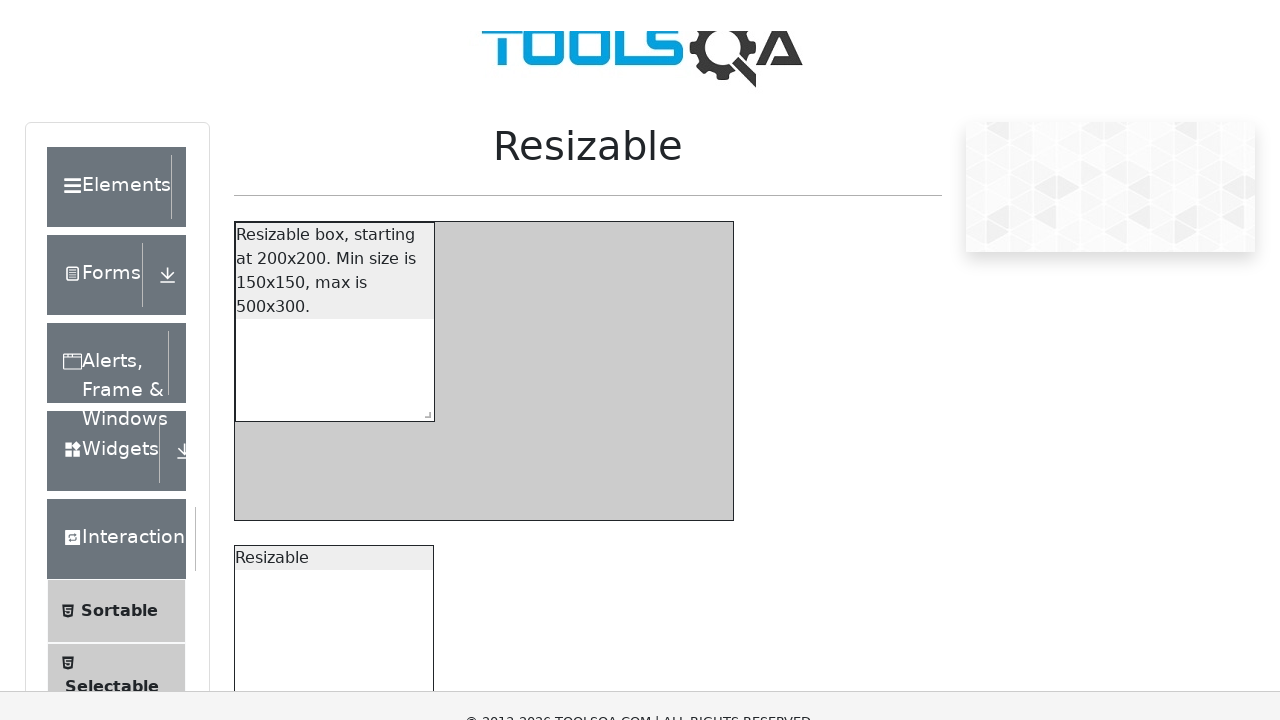

Located the resizable element with ID 'resizable'
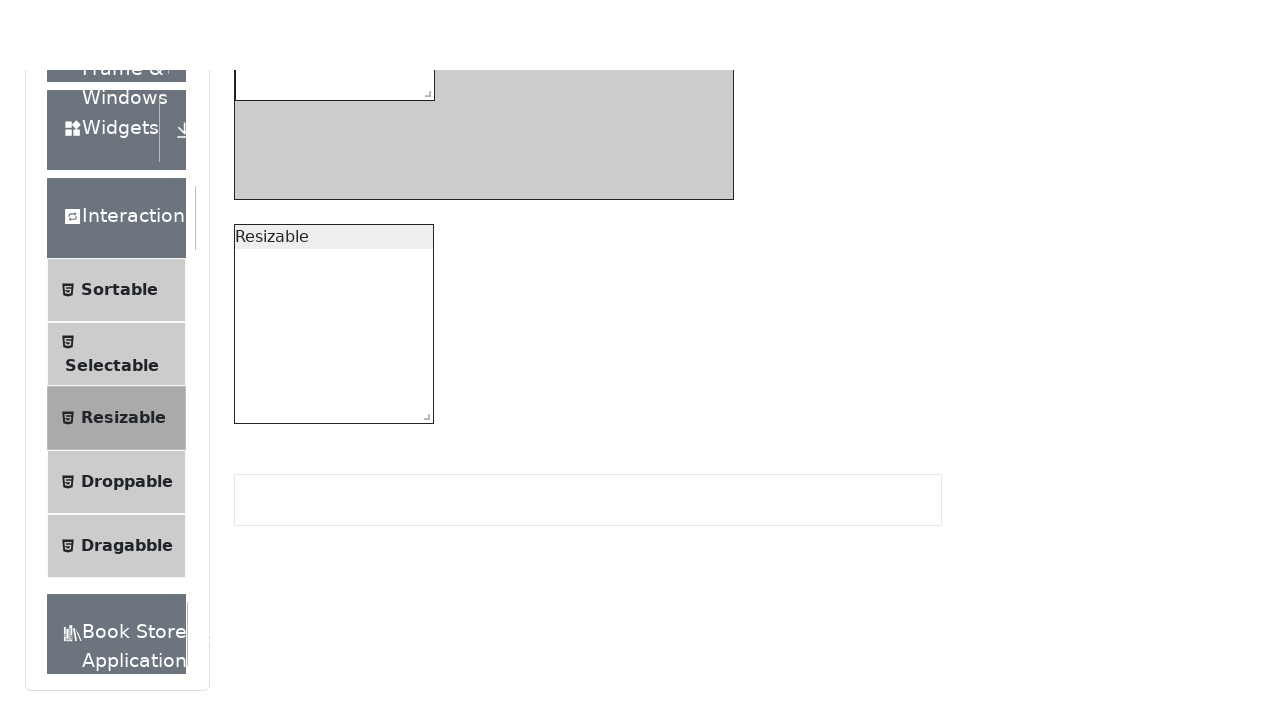

Resizable element became visible
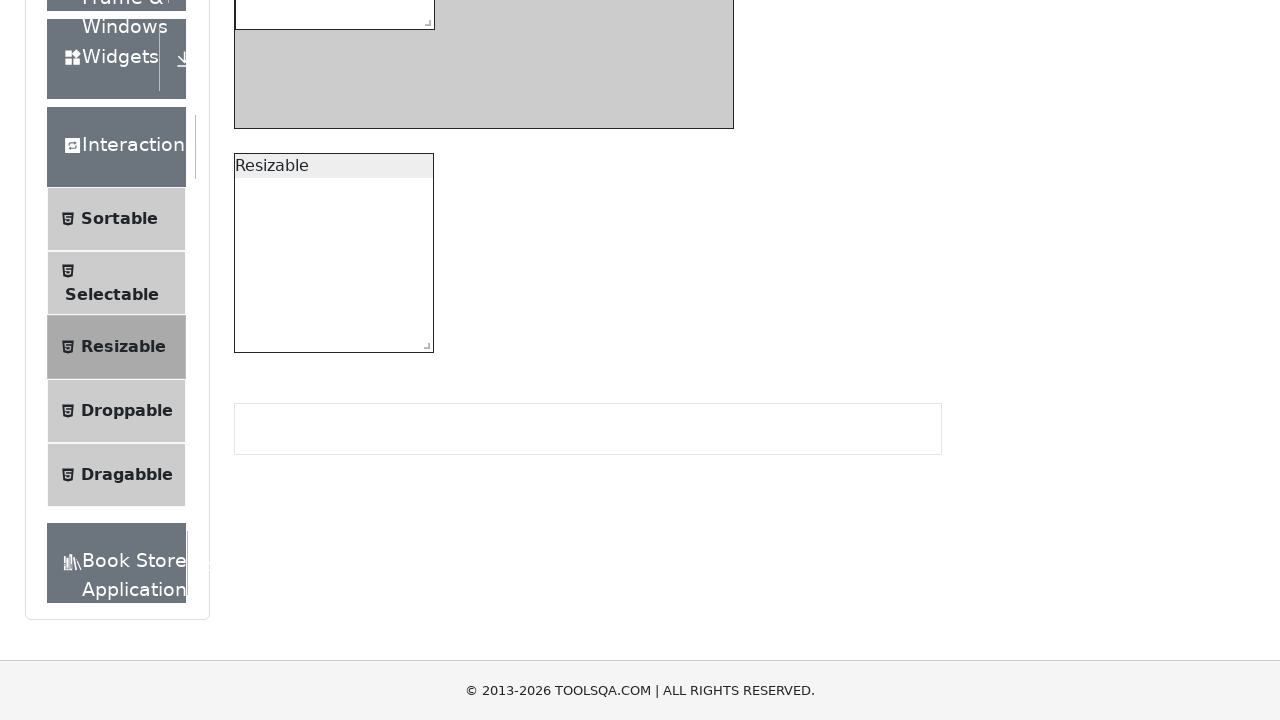

Retrieved initial bounding box: width=200, height=200
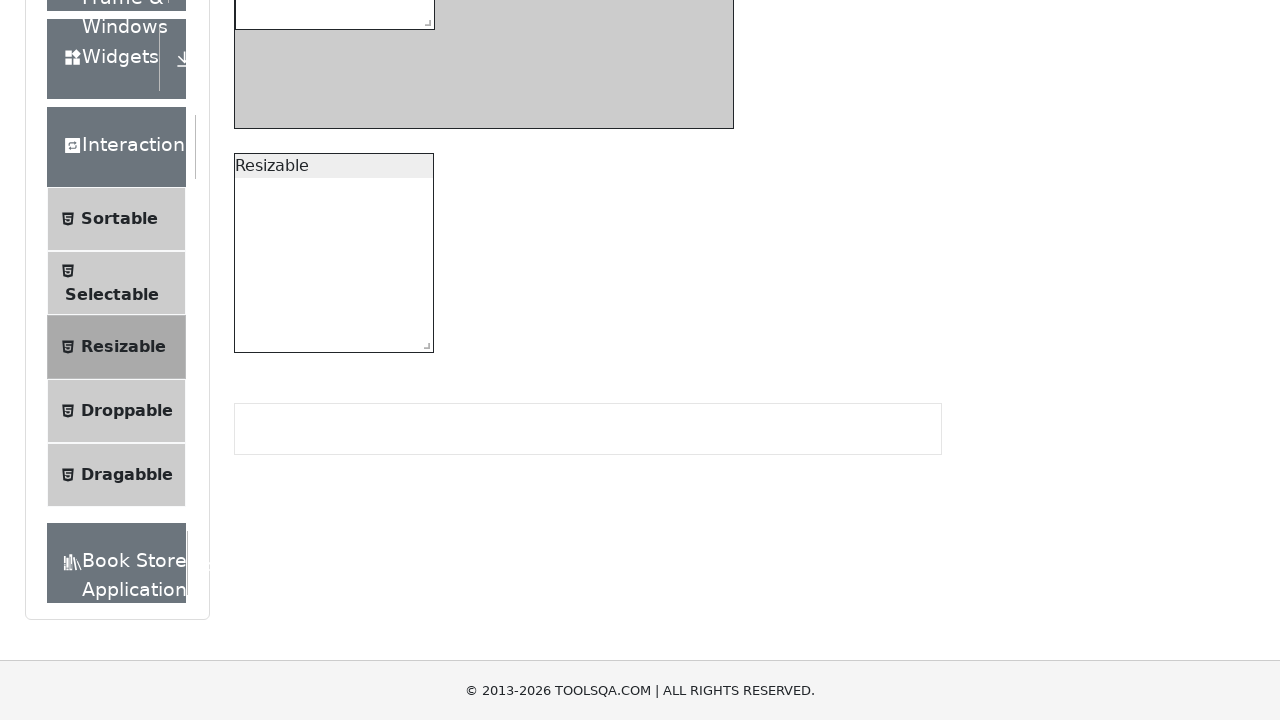

Located the resize handle in the bottom-right corner
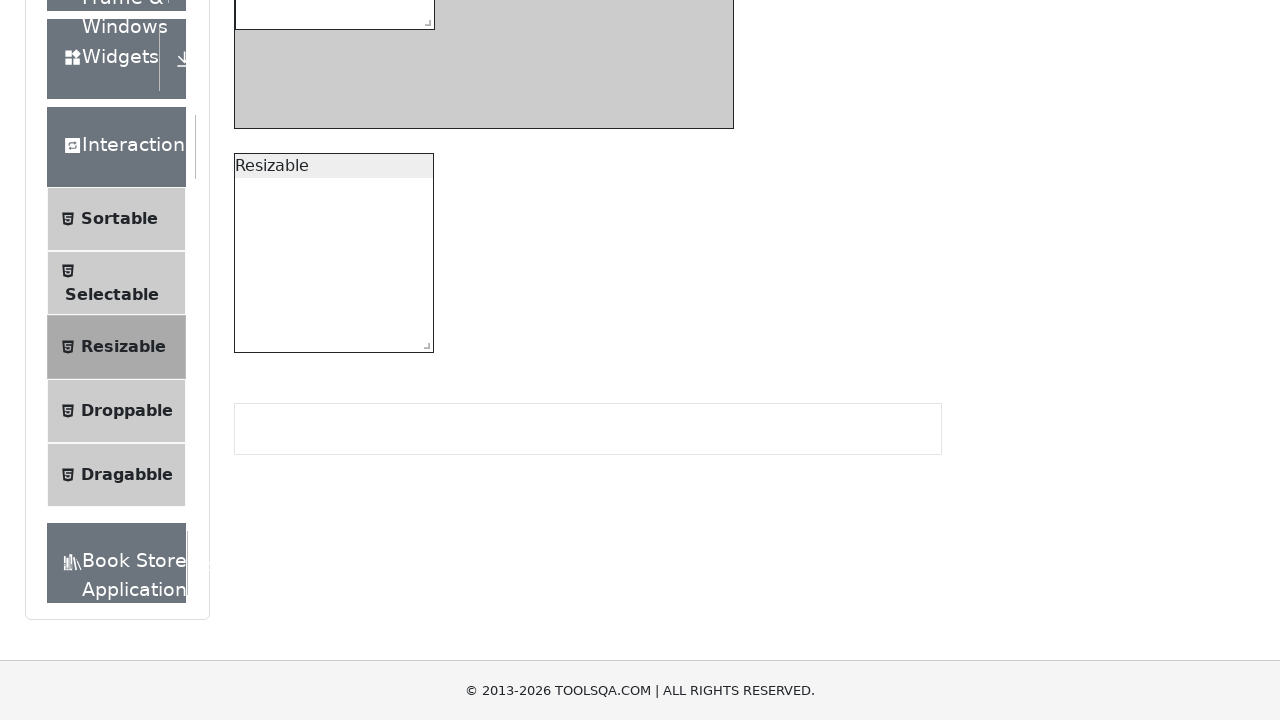

Dragged resize handle 200px right and 200px down to increase element size at (613, 532)
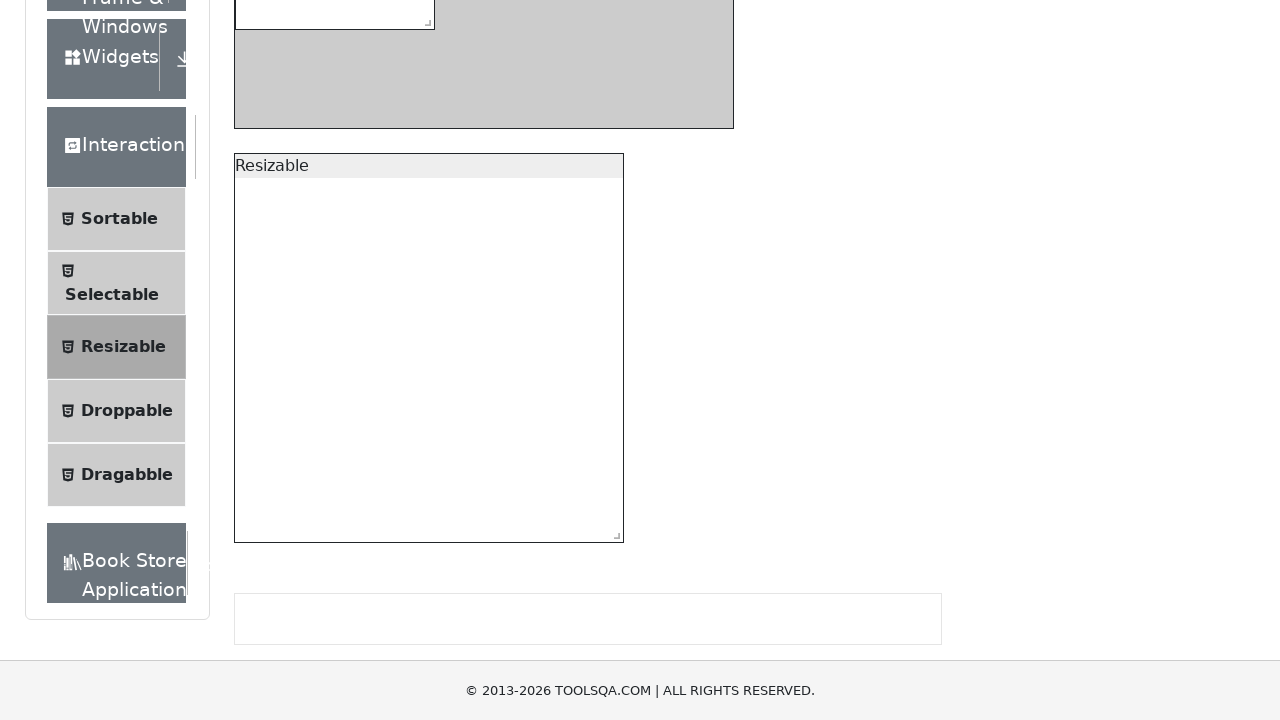

Retrieved new bounding box: width=390, height=390
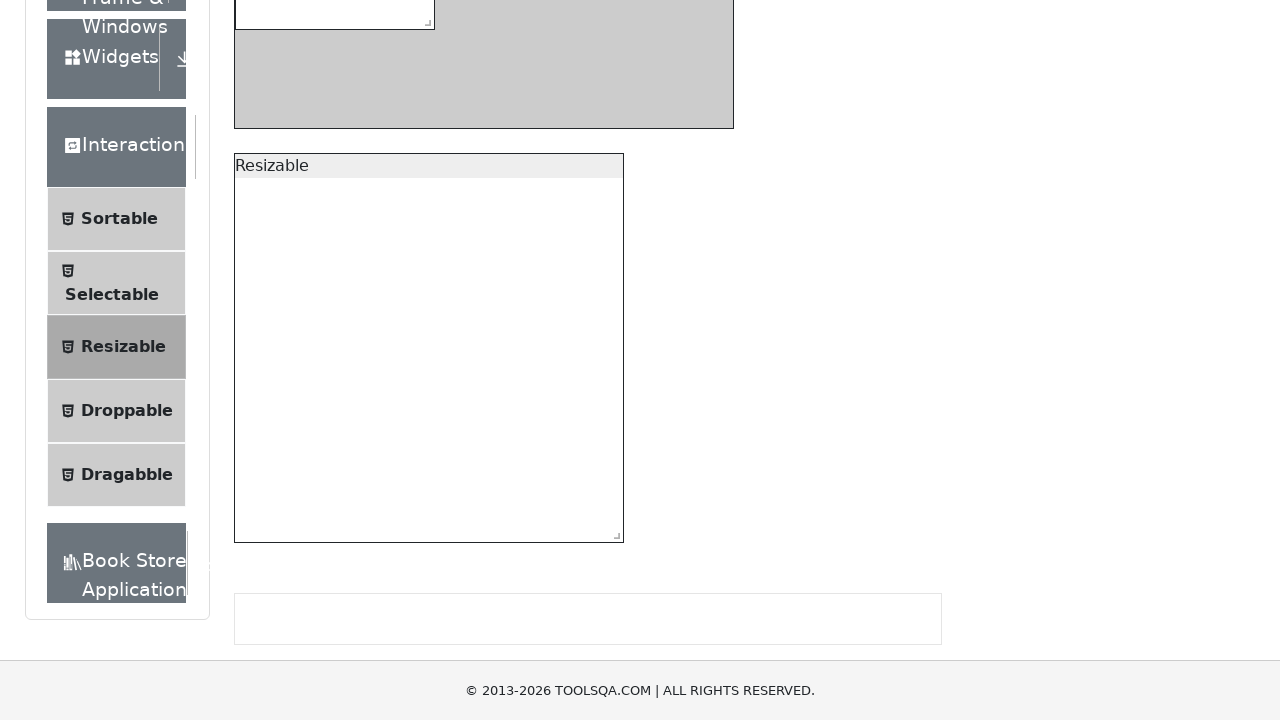

Verified width increased from 200 to 390
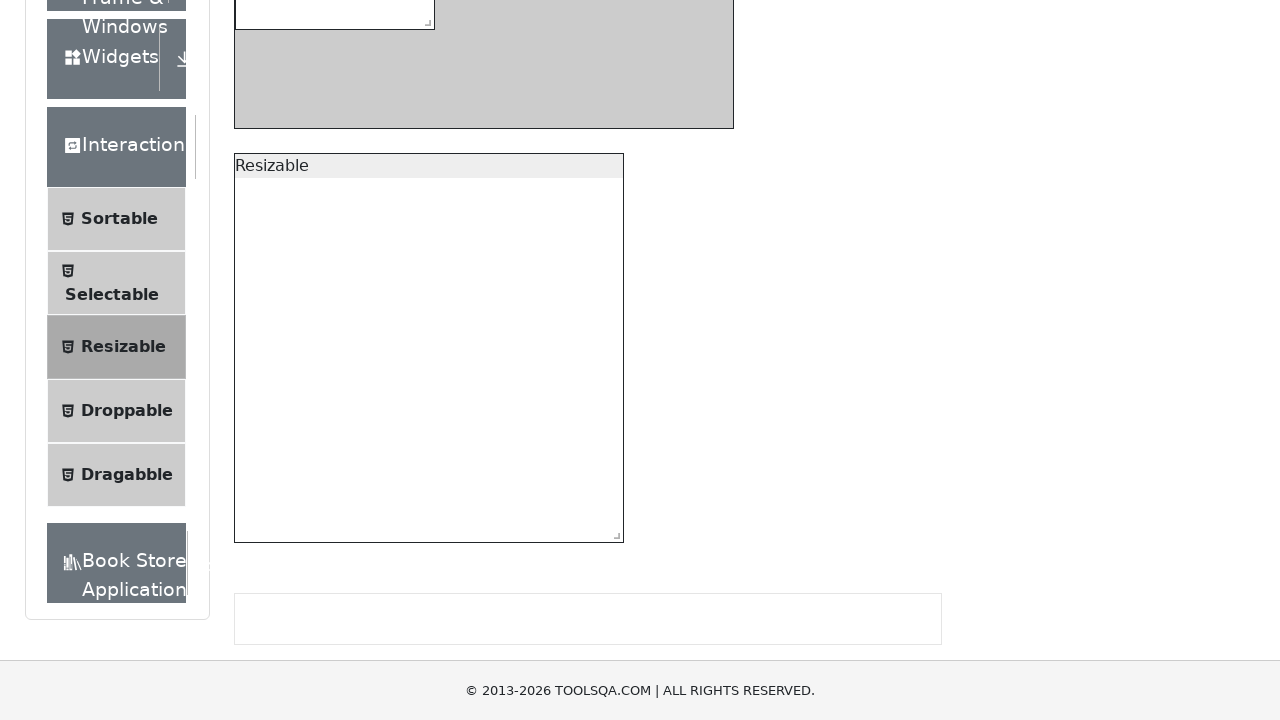

Verified height increased from 200 to 390
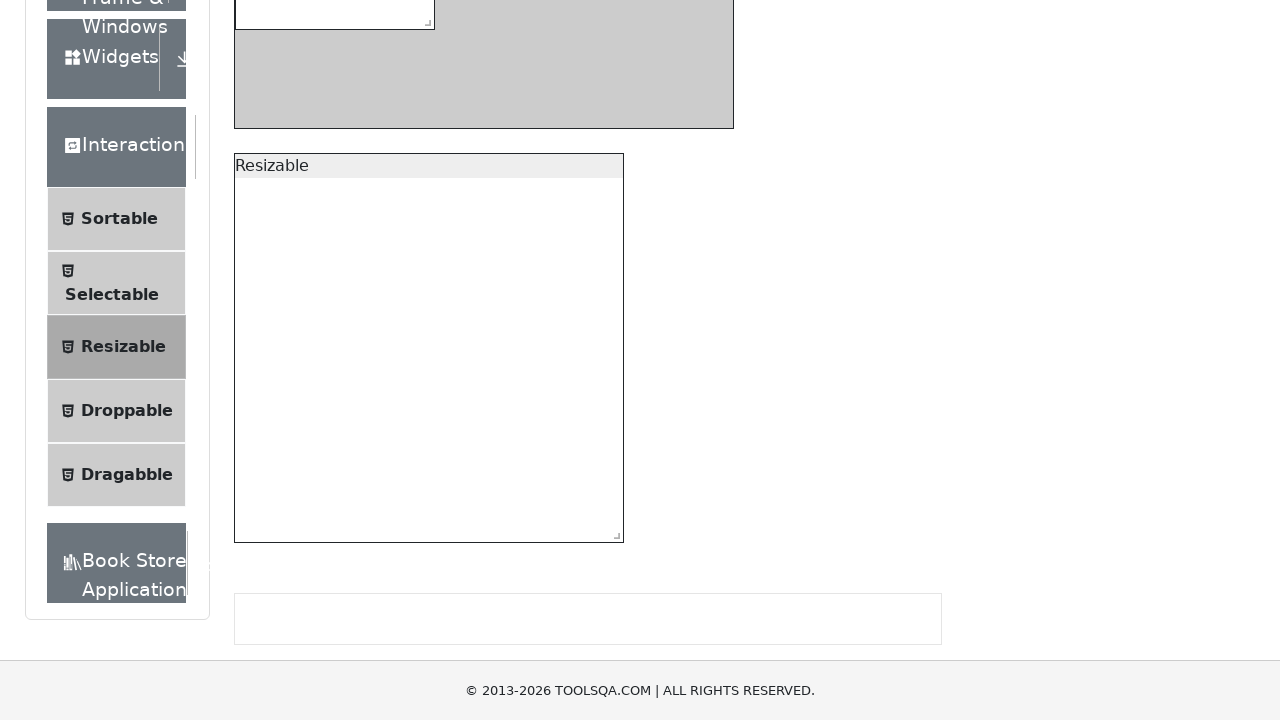

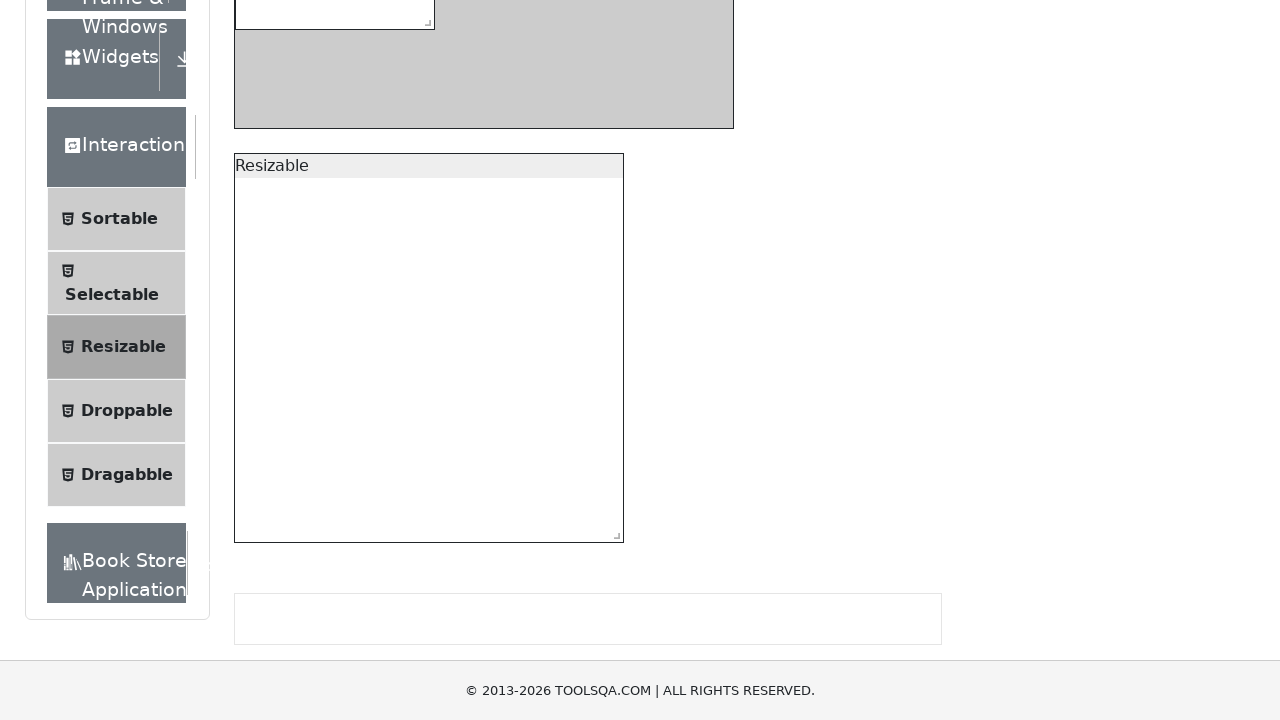